Tests keyboard input events by pressing a key, then using Ctrl+A to select all and Ctrl+C to copy on an input events demo page

Starting URL: https://v1.training-support.net/selenium/input-events

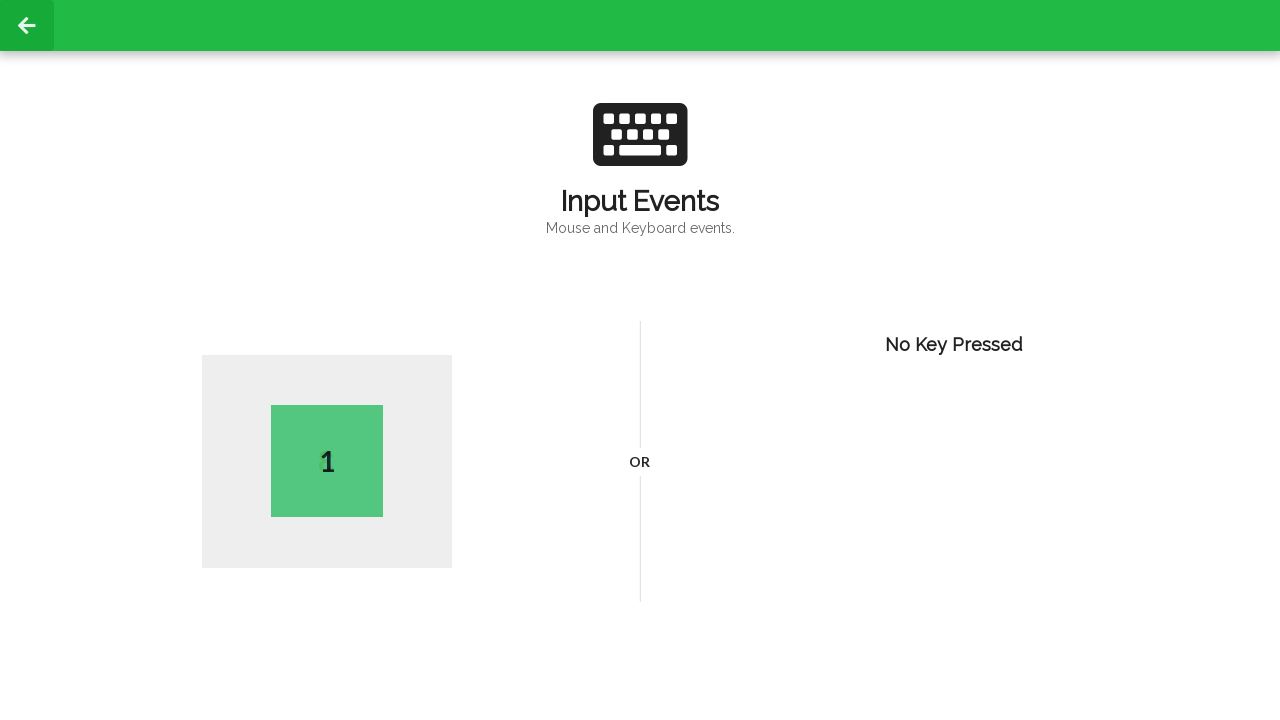

Navigated to input events demo page
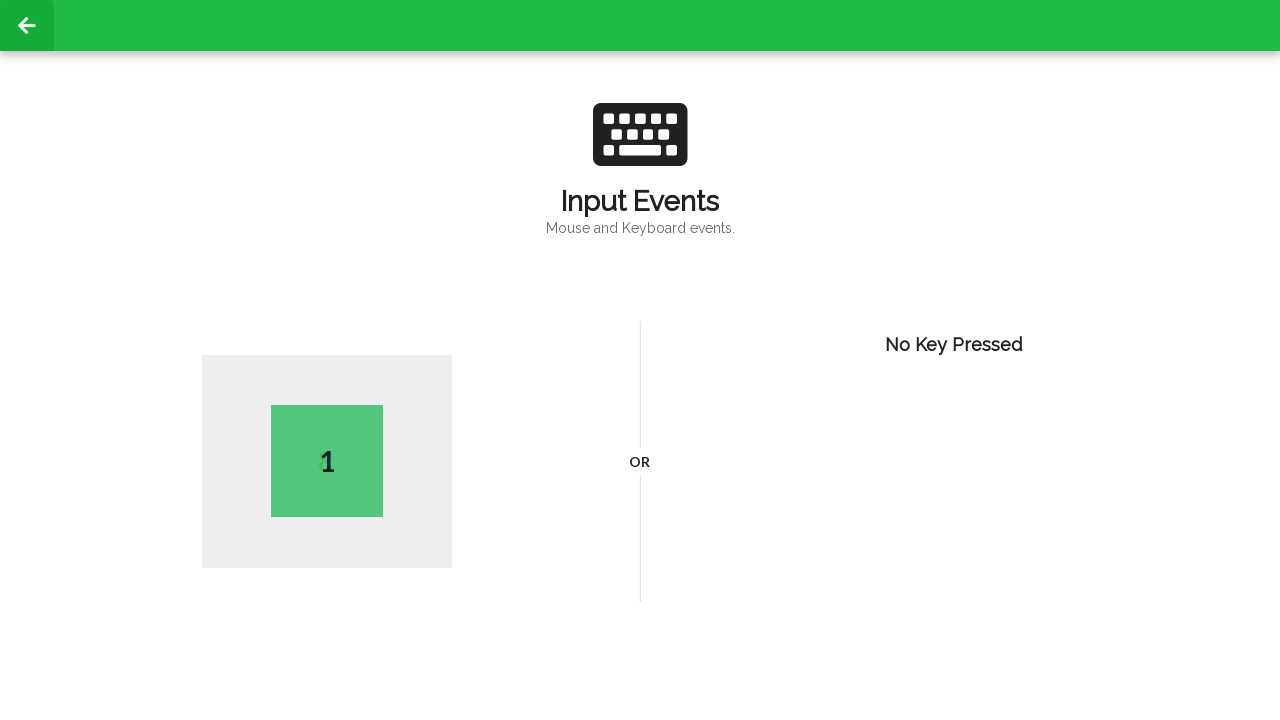

Pressed key 'A' to simulate typing first name initial
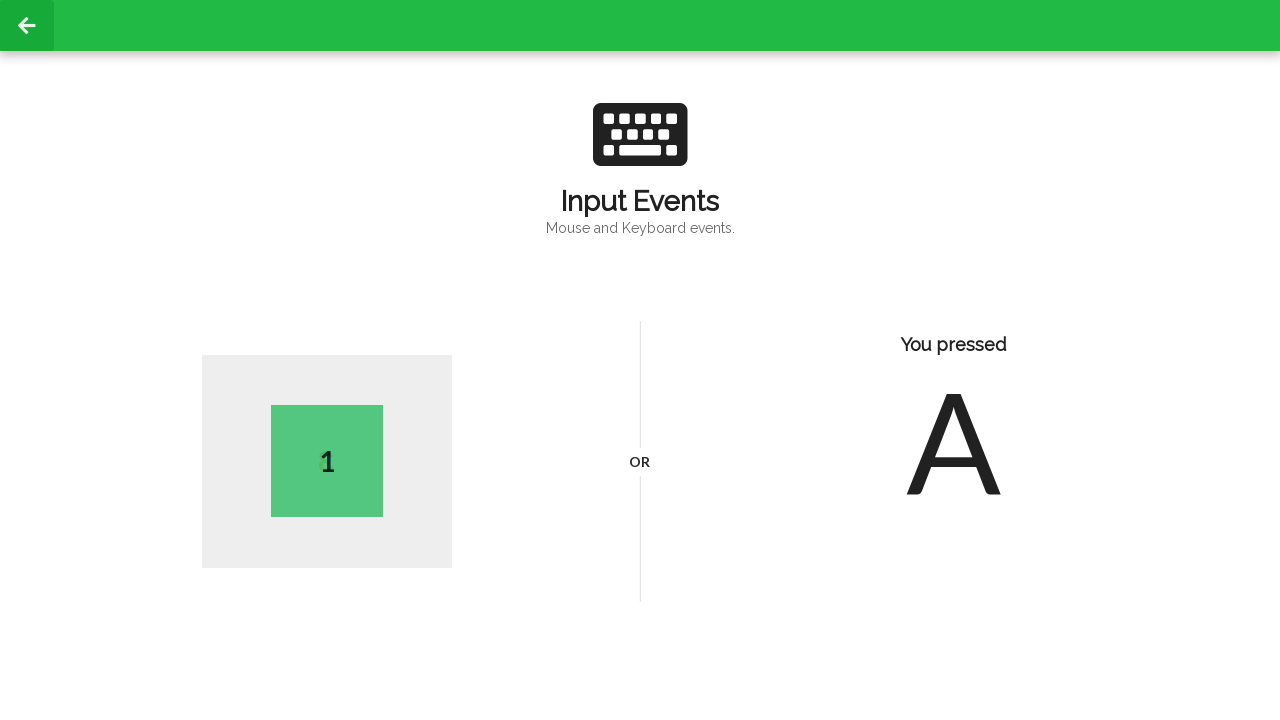

Pressed Ctrl+A to select all text
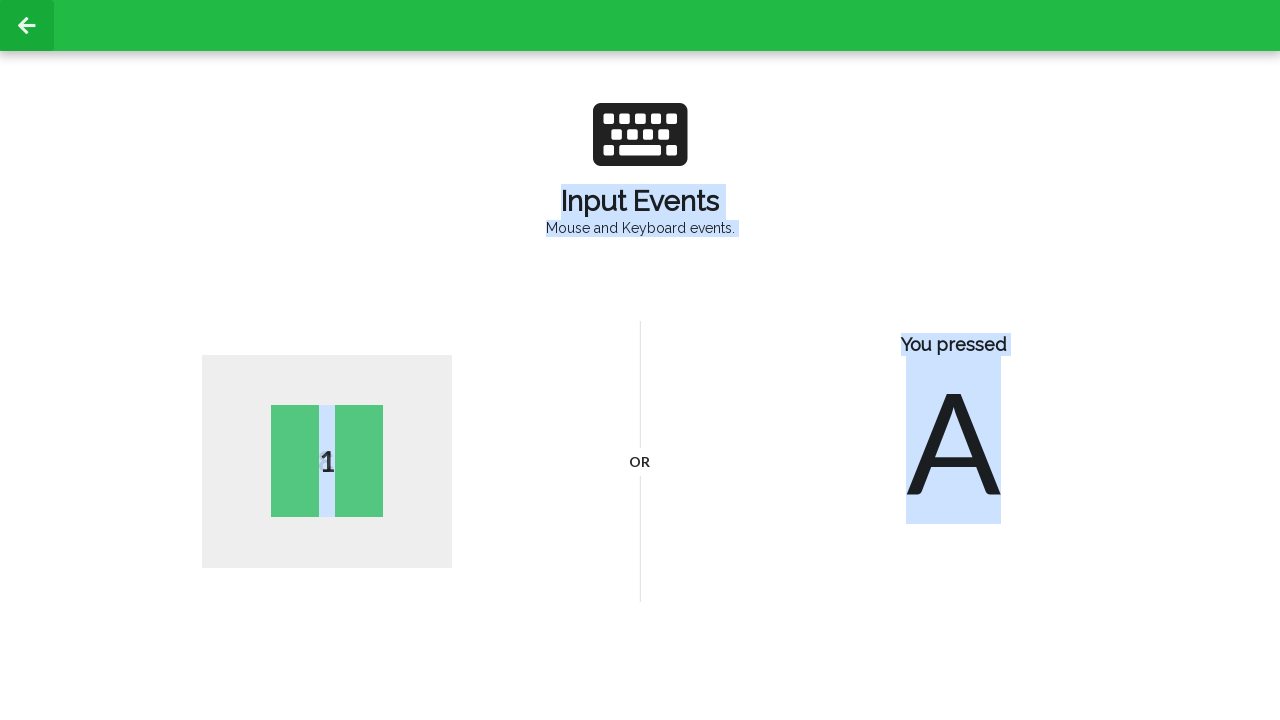

Pressed Ctrl+C to copy selected text
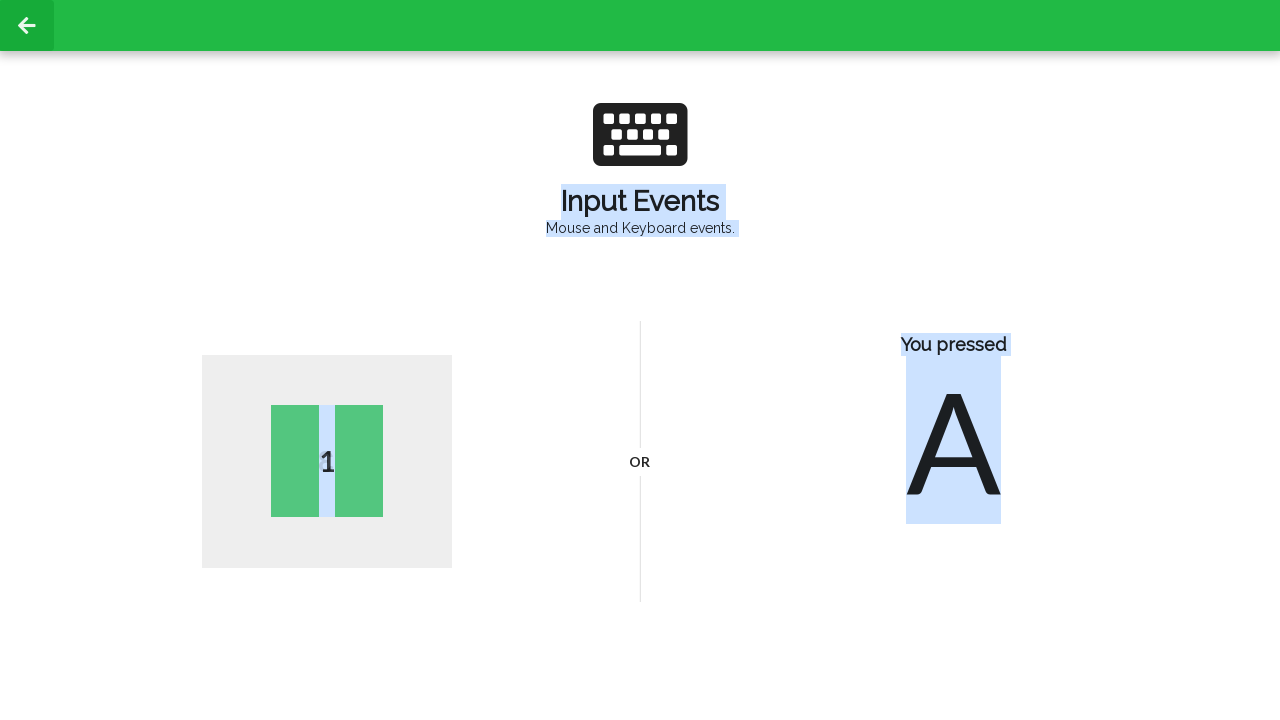

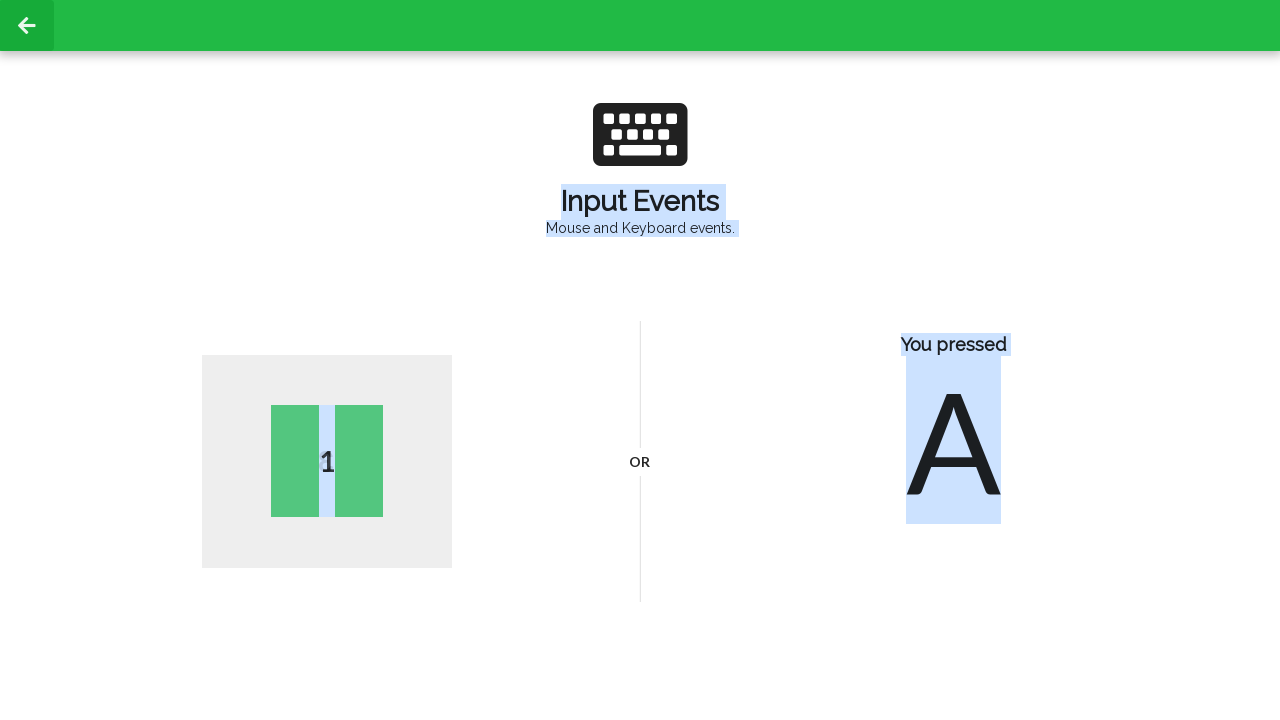